Tests iframe interaction on W3Schools TryIt editor by switching to the result iframe, clicking a button inside it, then switching back to the main content and clicking the theme change link

Starting URL: https://www.w3schools.com/js/tryit.asp?filename=tryjs_myfirst

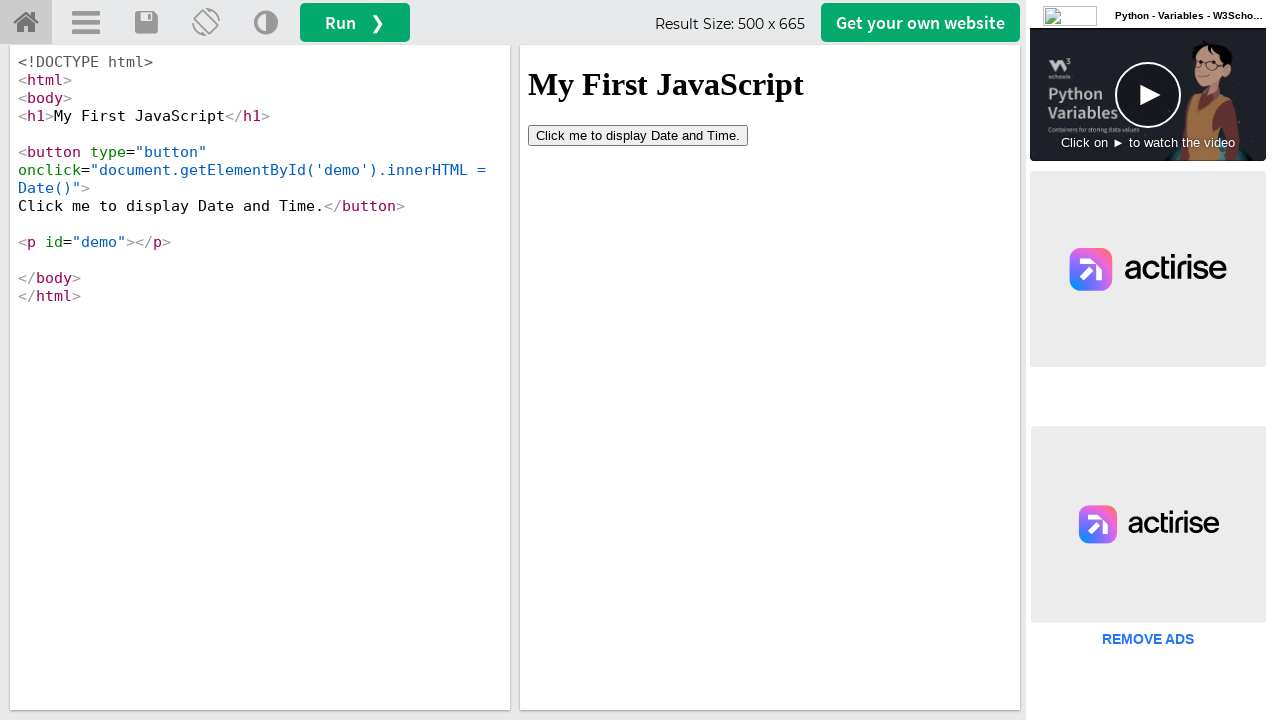

Located the result iframe (#iframeResult)
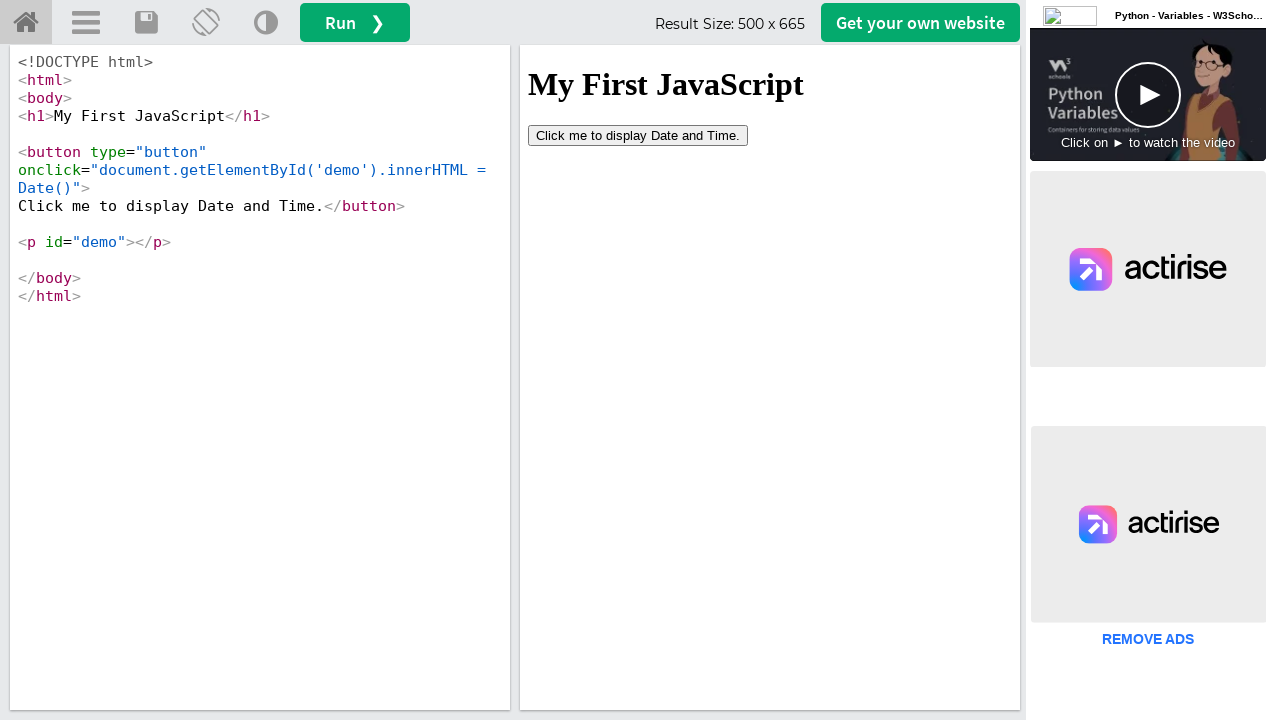

Clicked button inside the result iframe at (638, 135) on #iframeResult >> internal:control=enter-frame >> button[type='button']
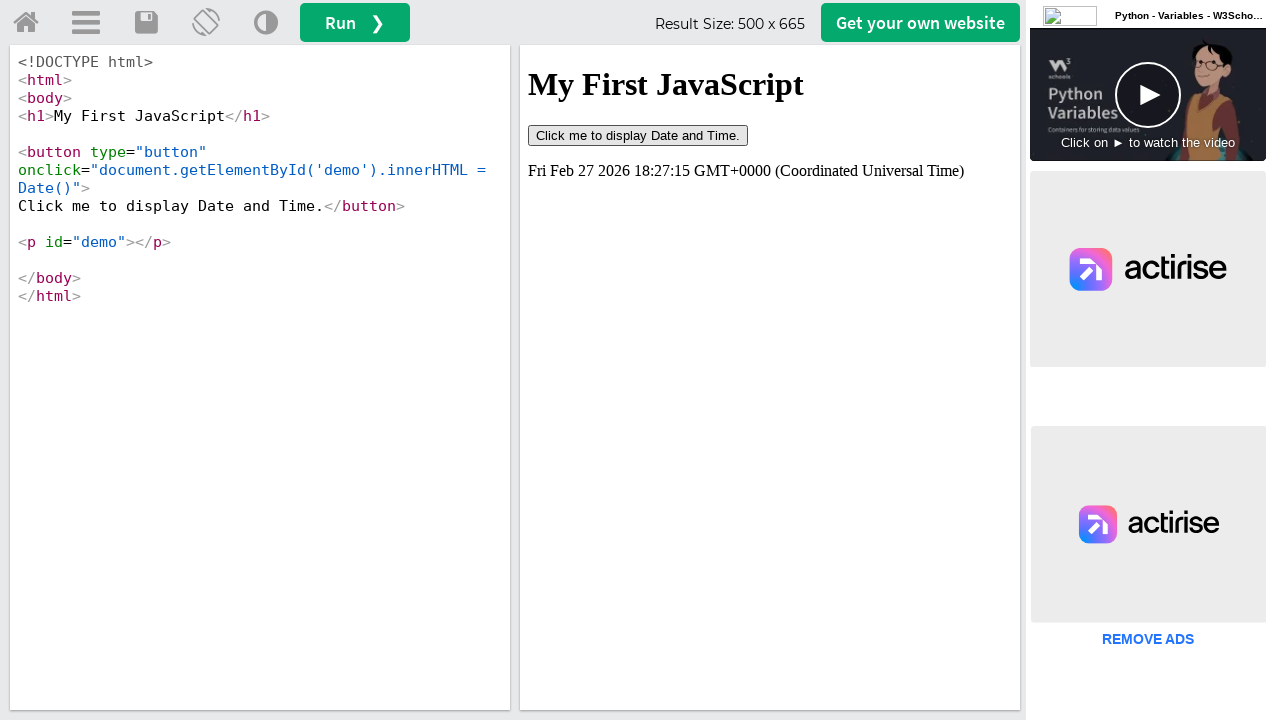

Clicked the Change Theme link in main content at (266, 23) on (//a[@title='Change Theme'])[1]
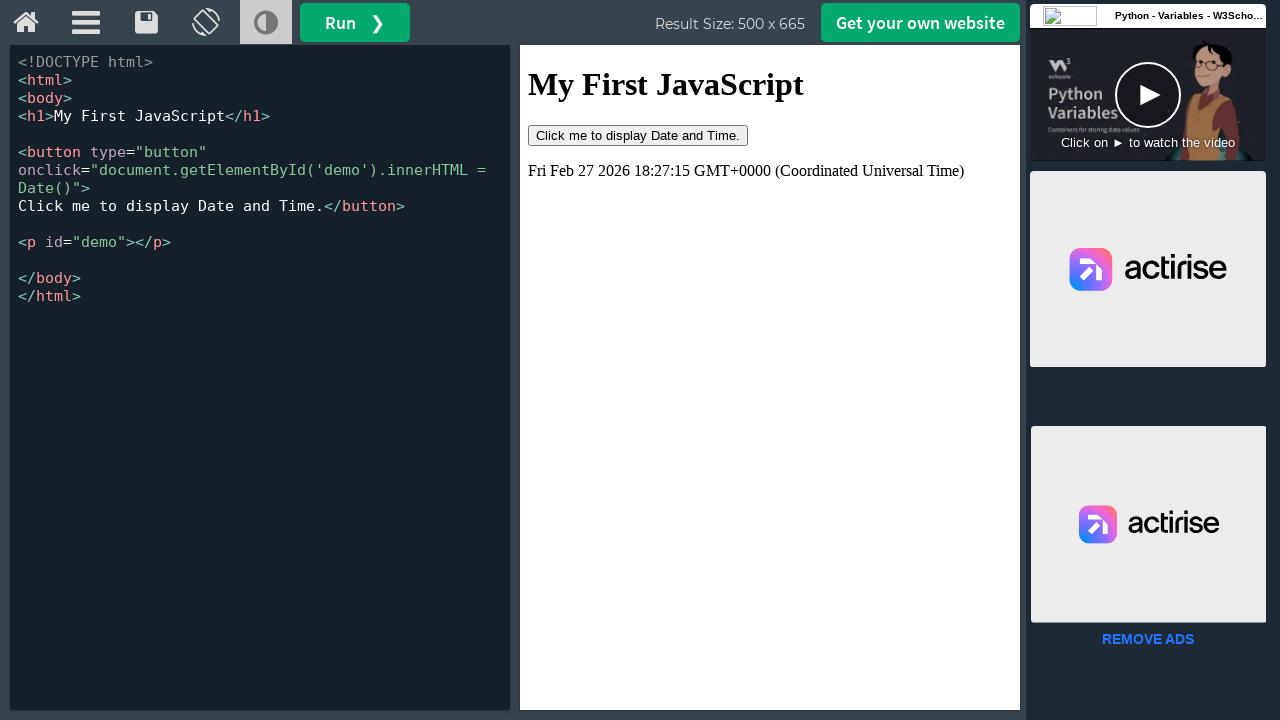

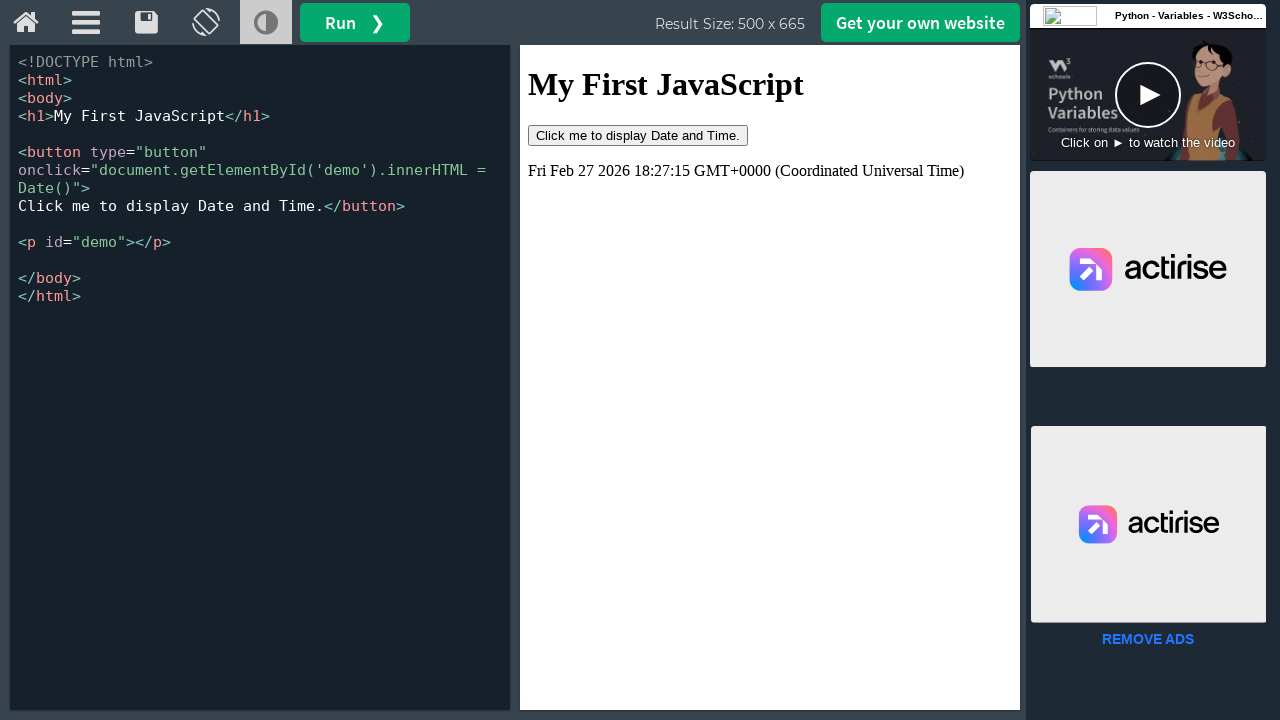